Tests page scrolling functionality by scrolling down 500 pixels and then scrolling back up 500 pixels on the Selenium downloads page.

Starting URL: https://www.selenium.dev/downloads/

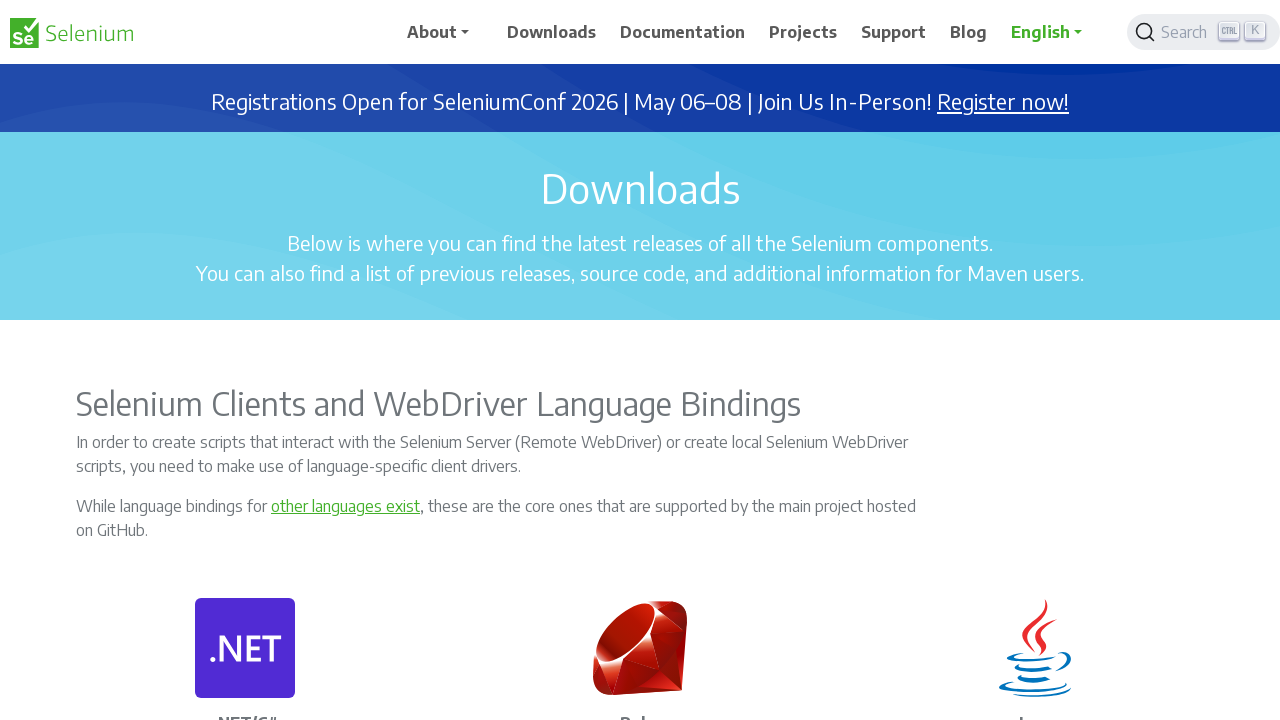

Scrolled down 500 pixels on the Selenium downloads page
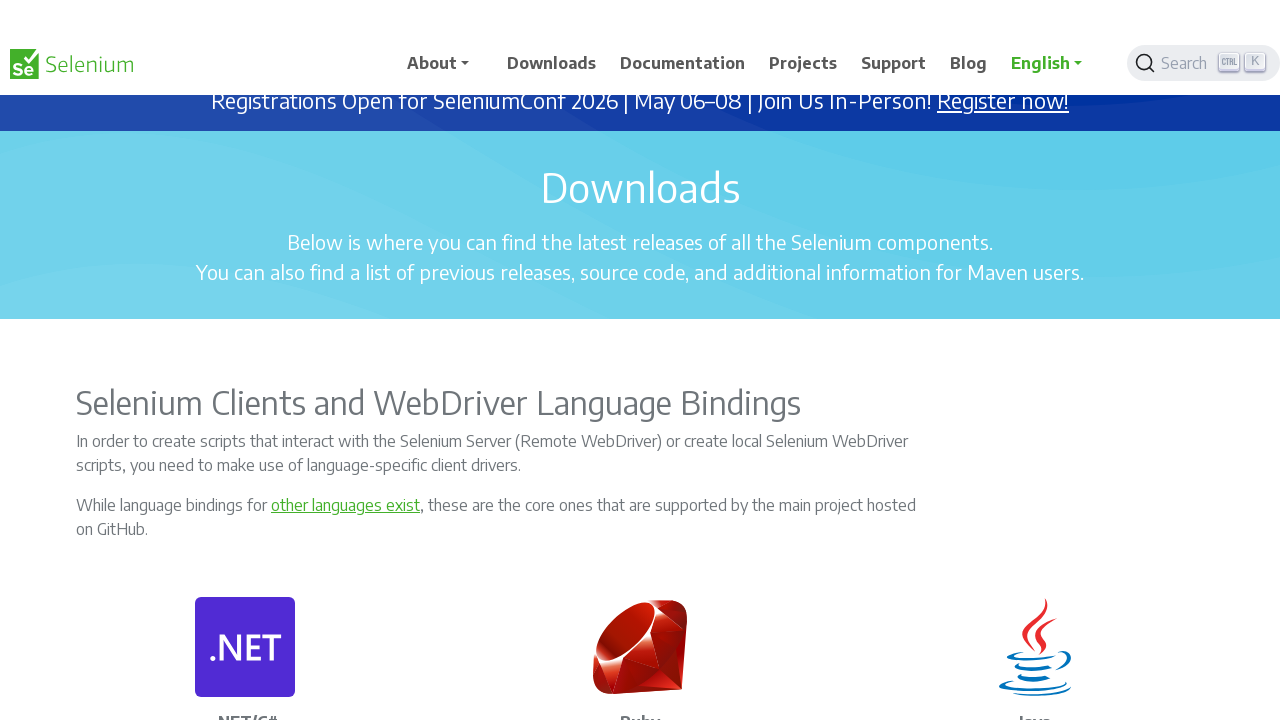

Waited 1 second to observe the scroll
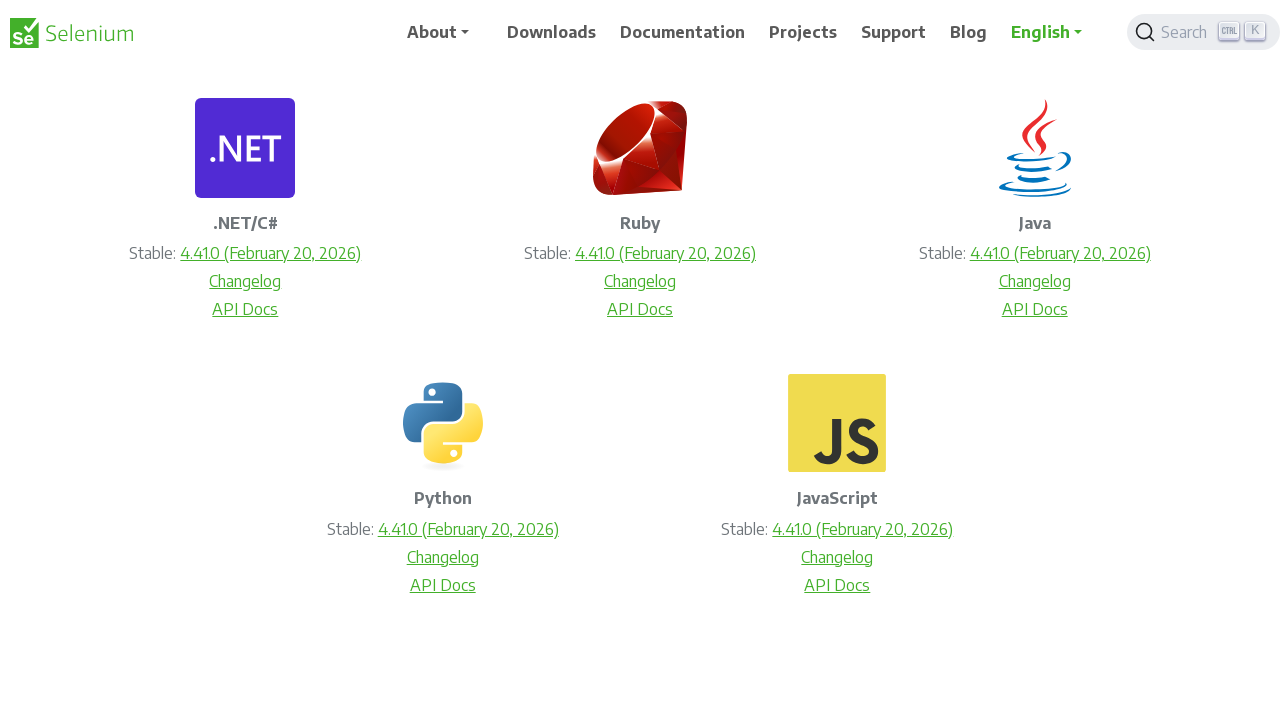

Scrolled back up 500 pixels to original position
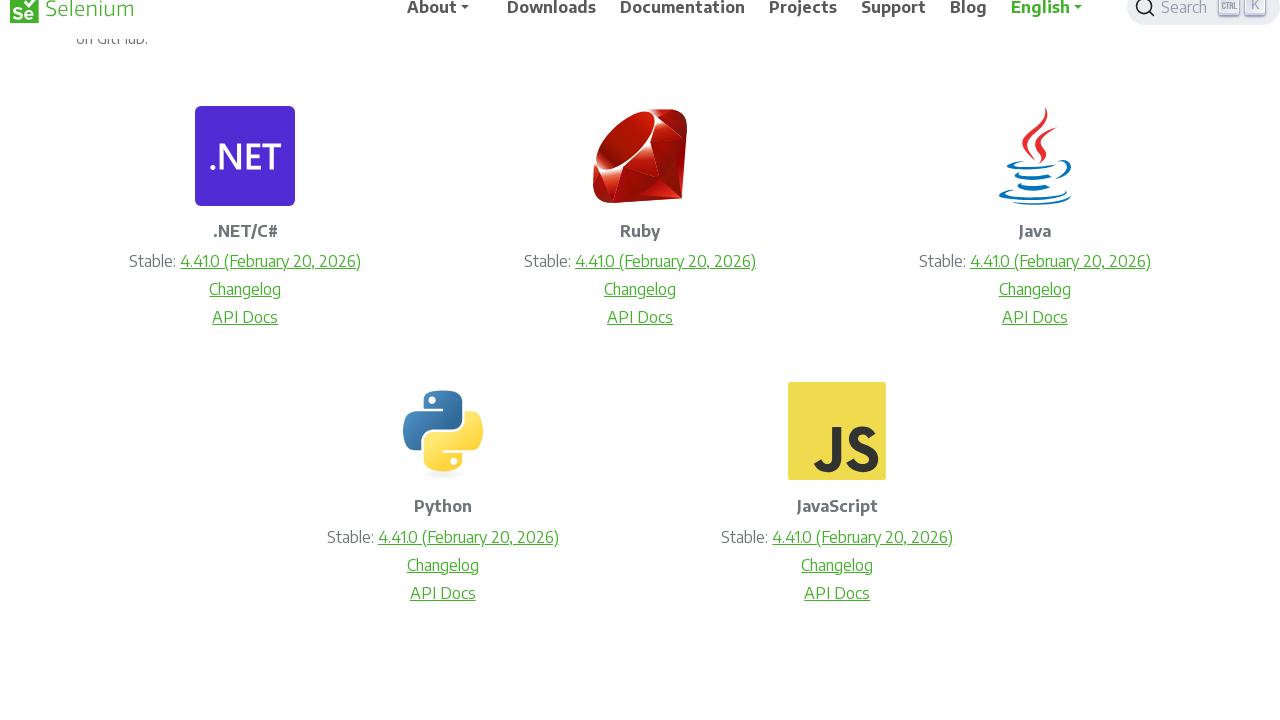

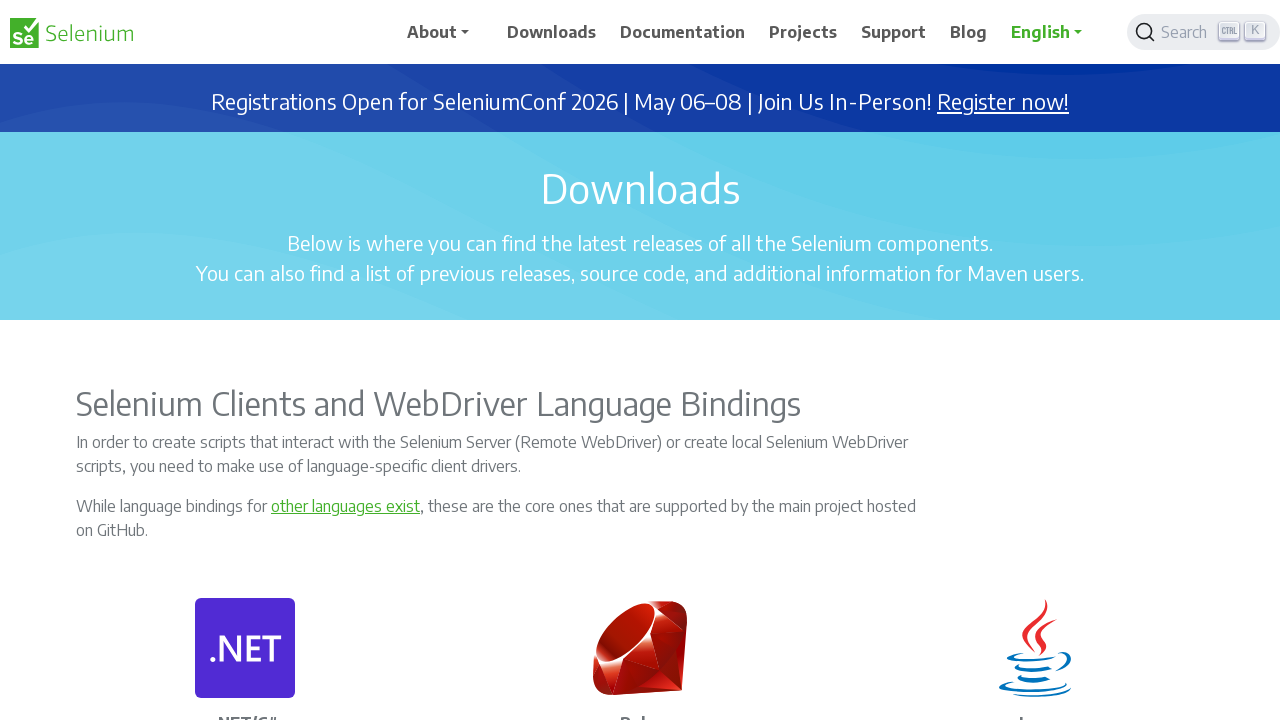